Tests navigation to the A/B Testing page by hovering over and clicking the A/B Testing link on the homepage

Starting URL: https://the-internet.herokuapp.com/

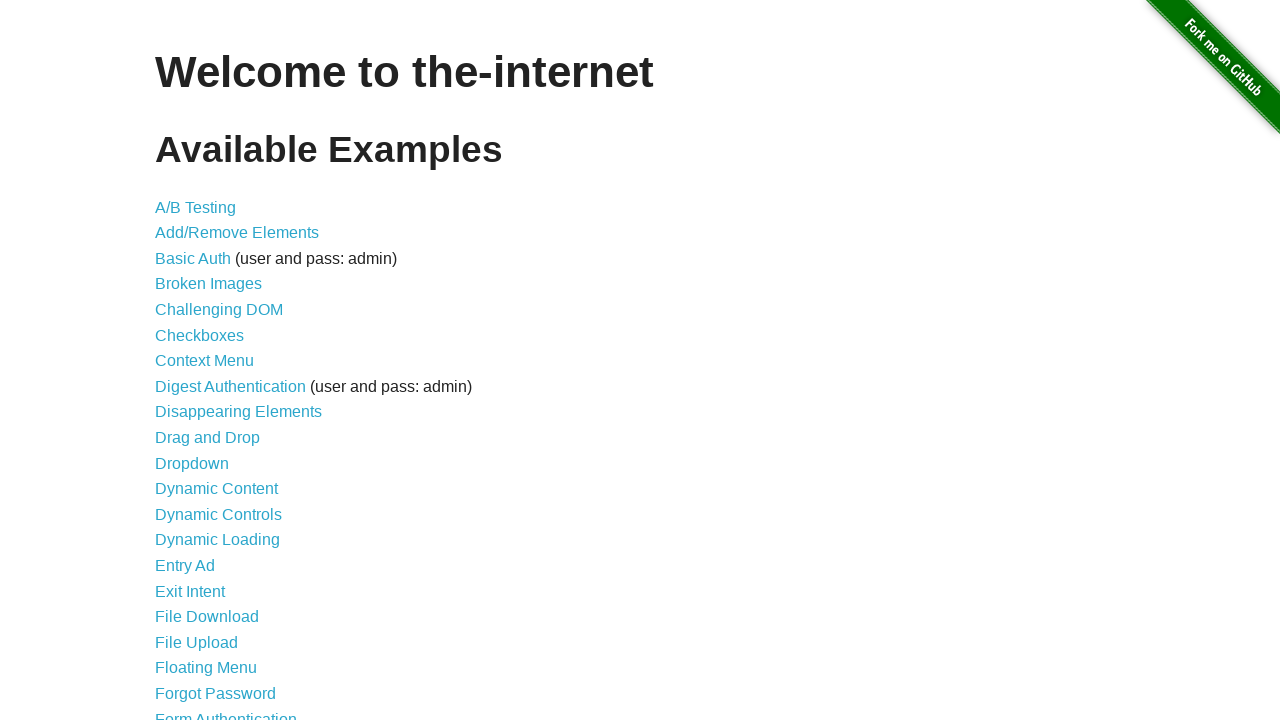

Hovered over the A/B Testing link on the homepage at (196, 207) on a:text('A/B Testing')
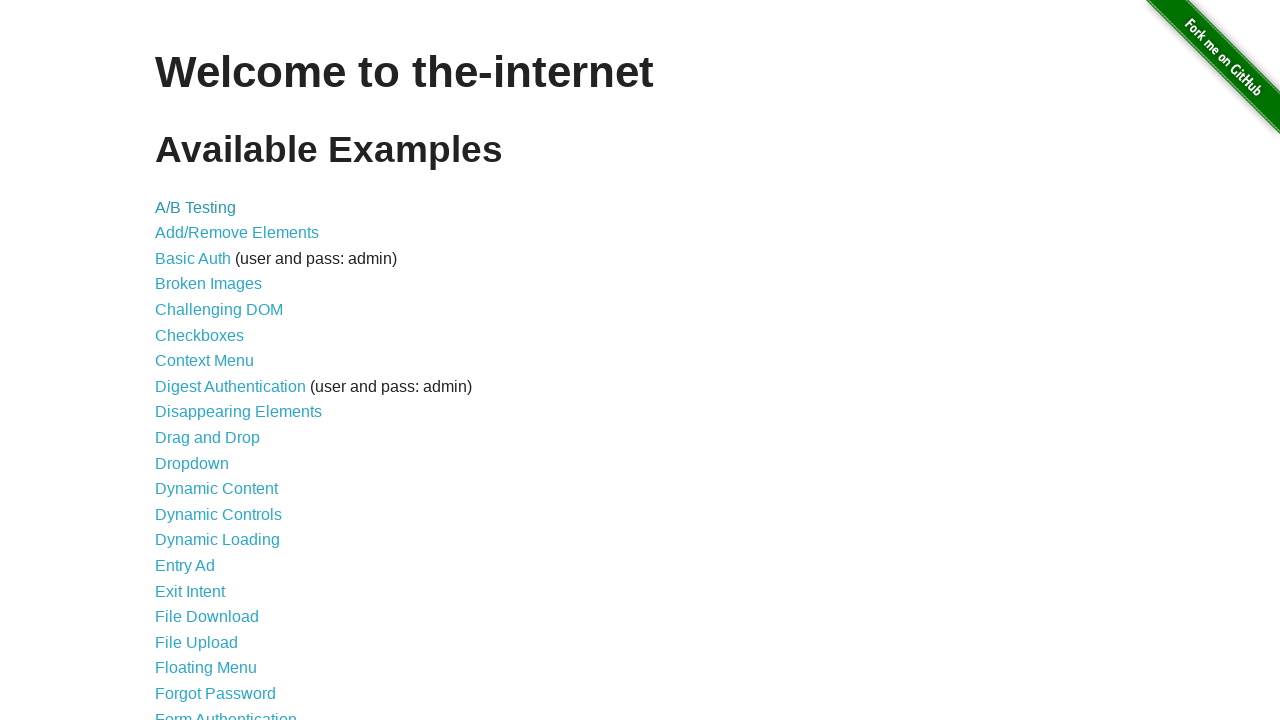

Clicked the A/B Testing link at (196, 207) on a:text('A/B Testing')
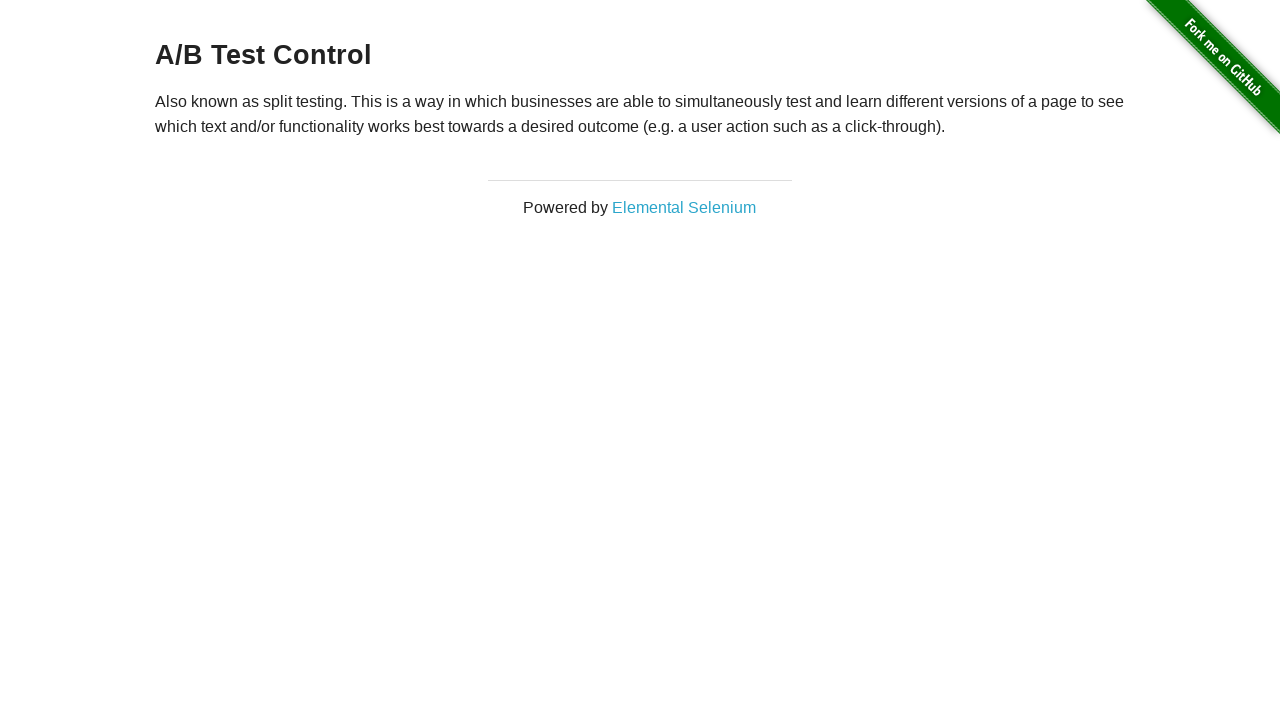

A/B Testing page loaded successfully
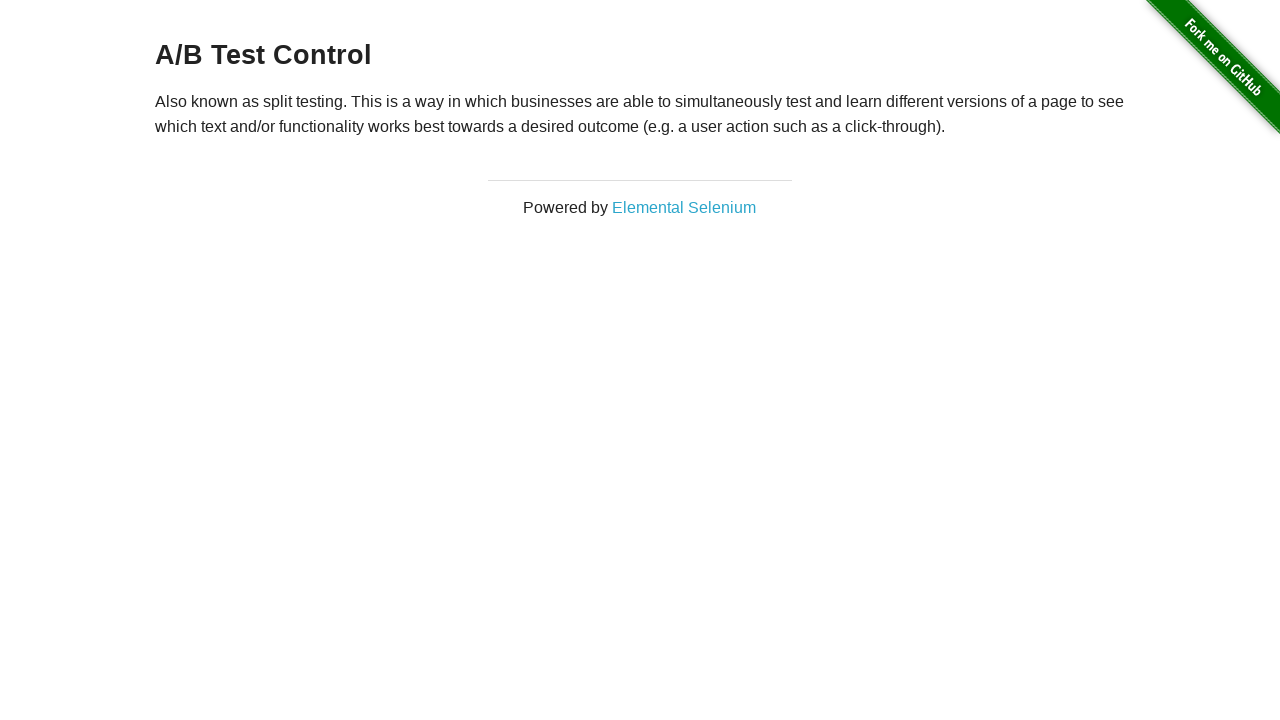

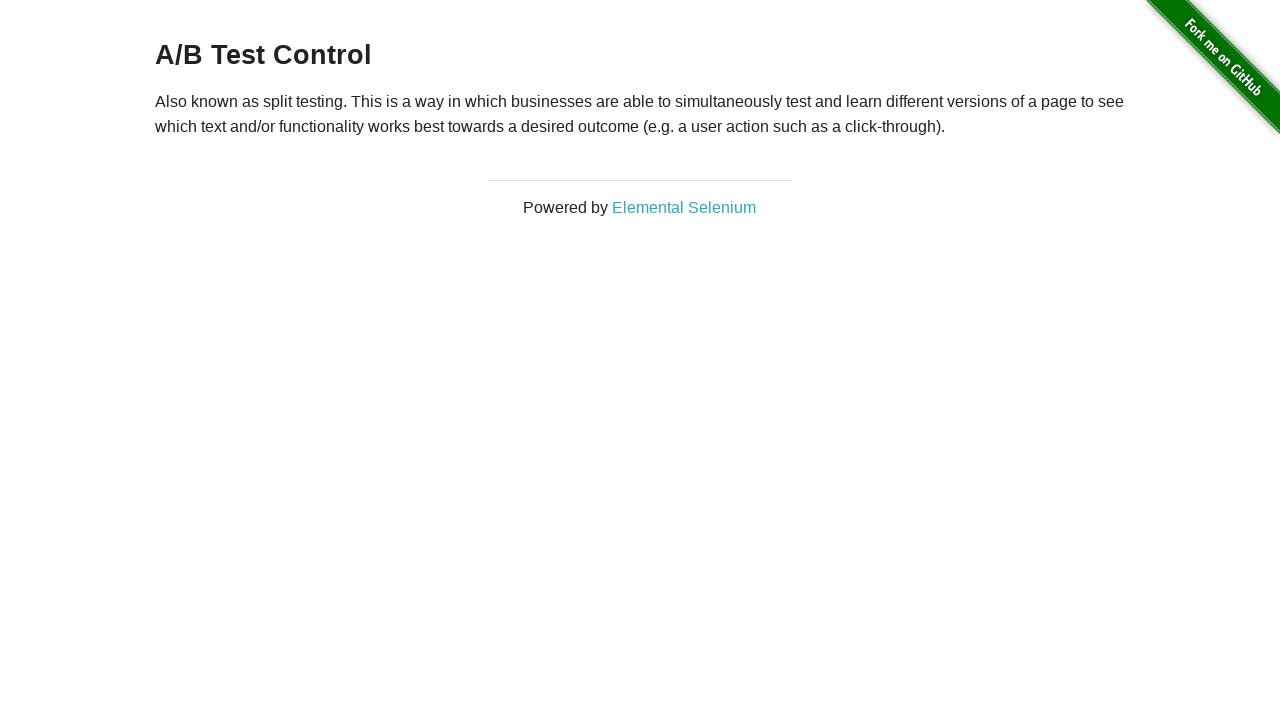